Navigates to the Mozilla geckodriver GitHub releases page and maximizes the browser window to view the available releases.

Starting URL: https://github.com/mozilla/geckodriver/releases

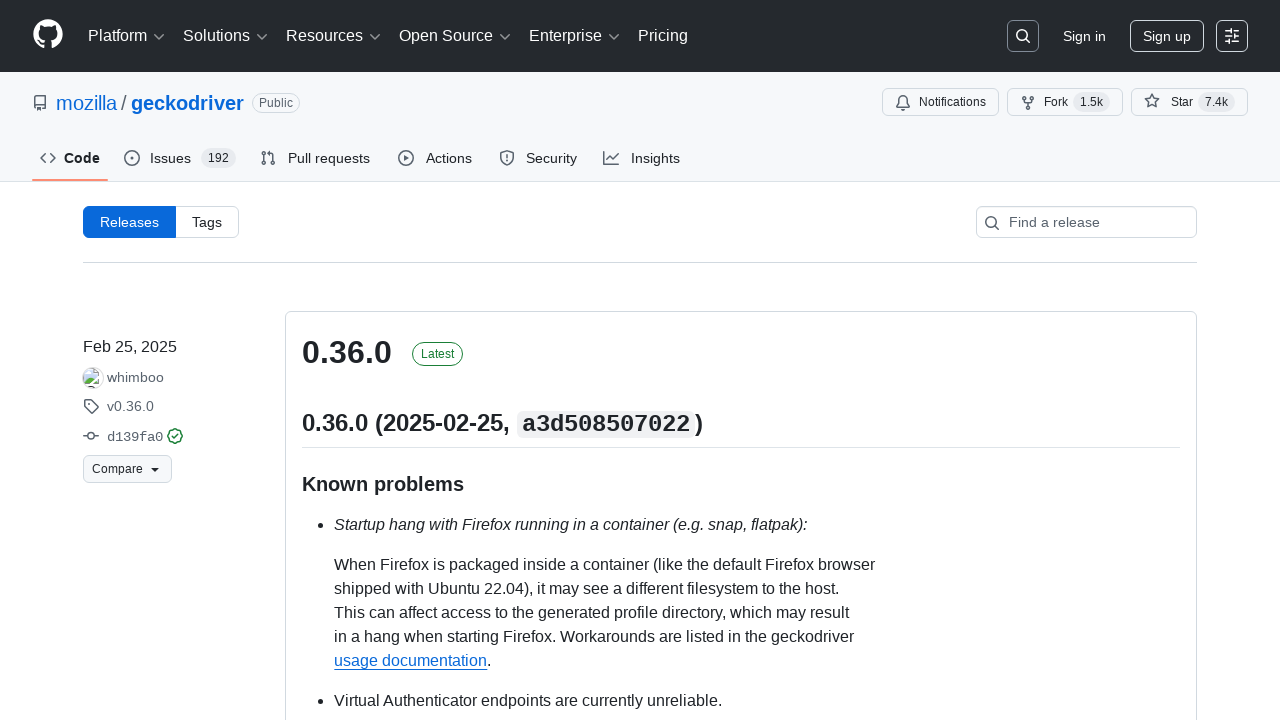

Maximized browser window to 1920x1080
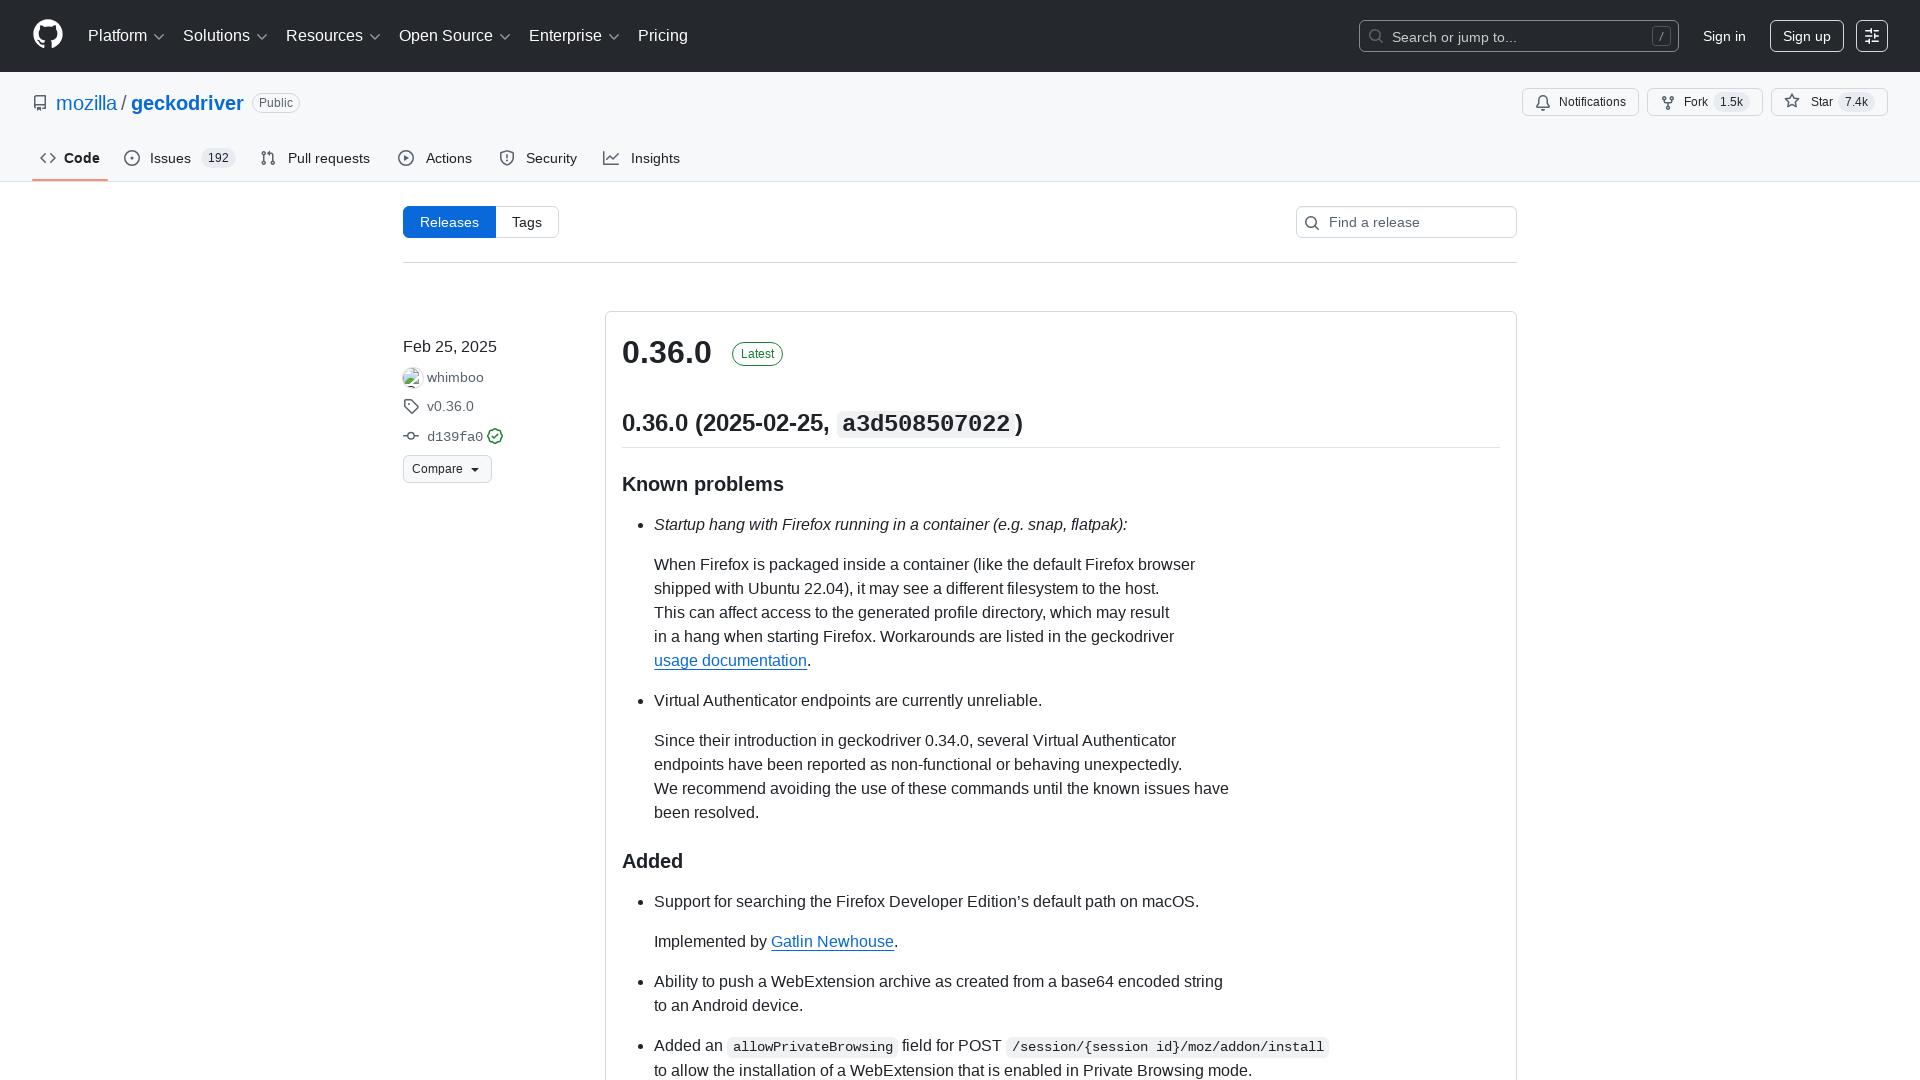

Releases page content loaded successfully
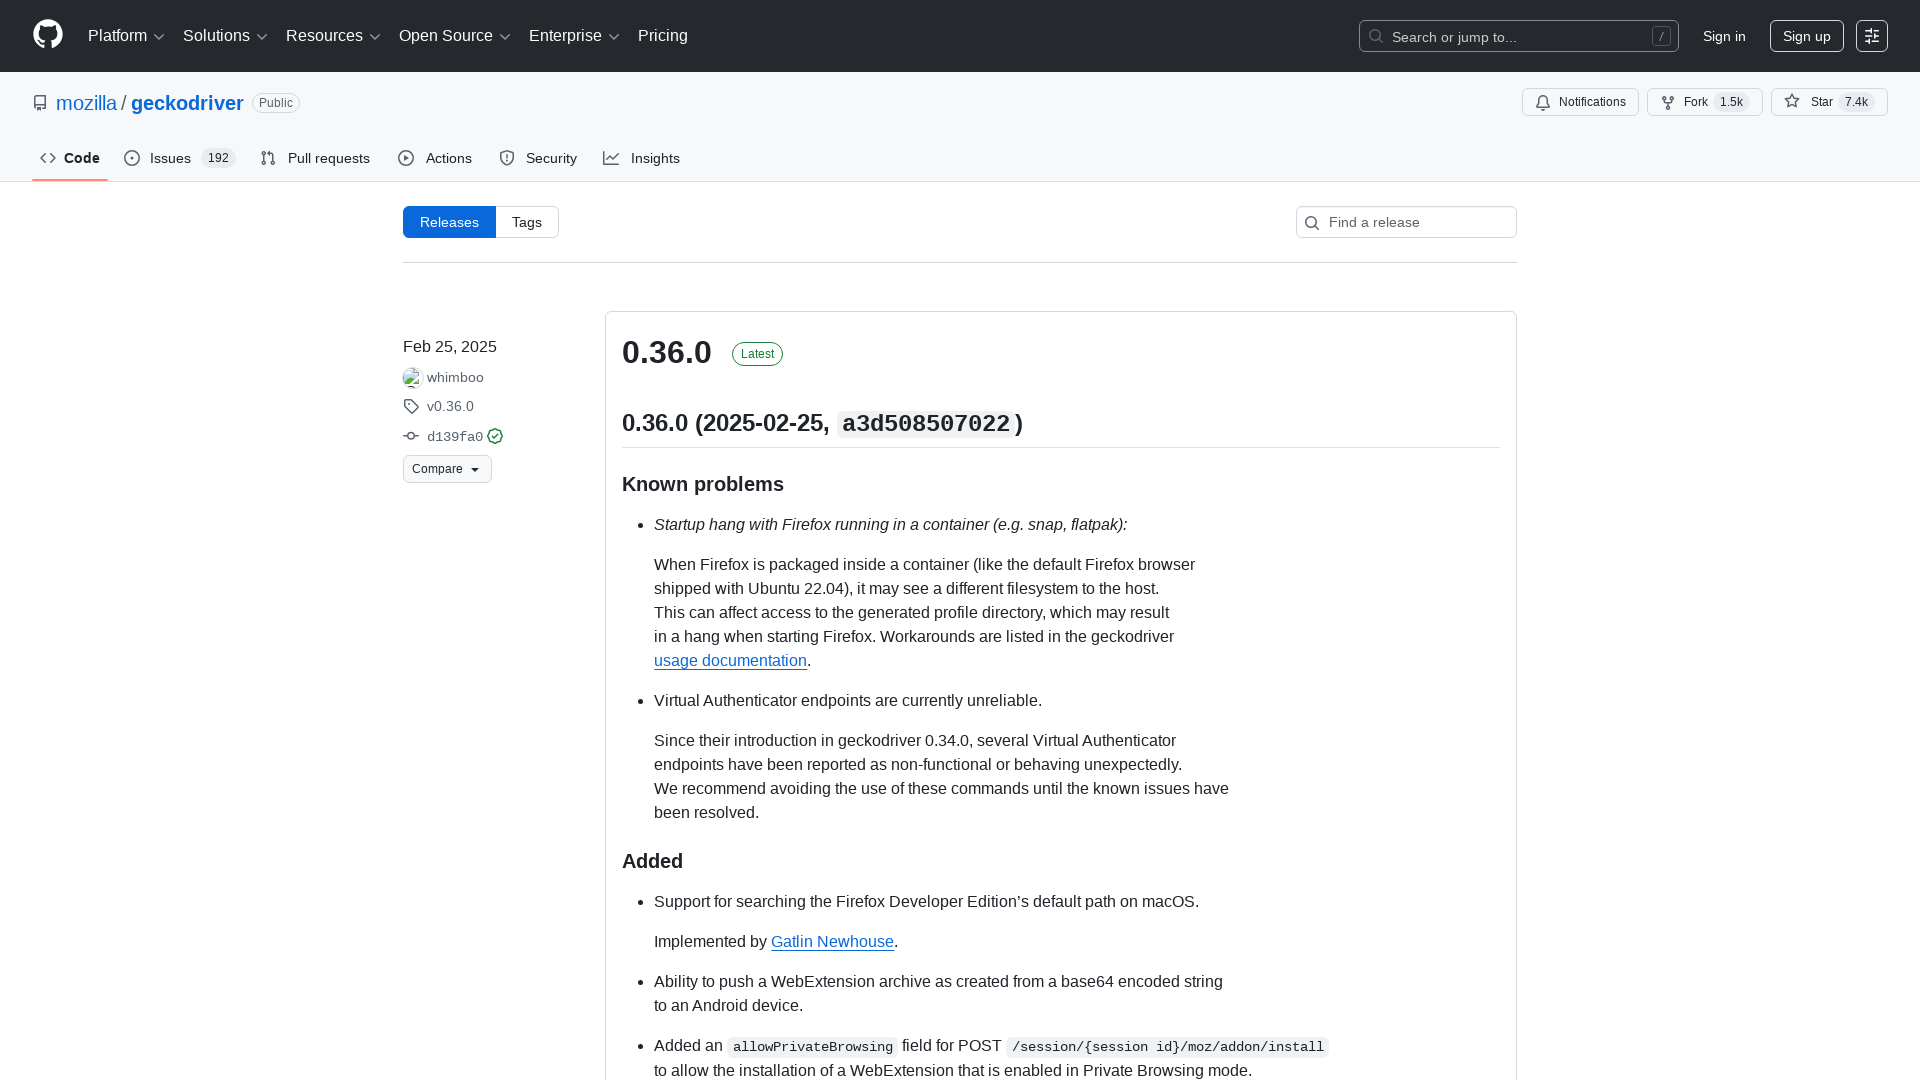

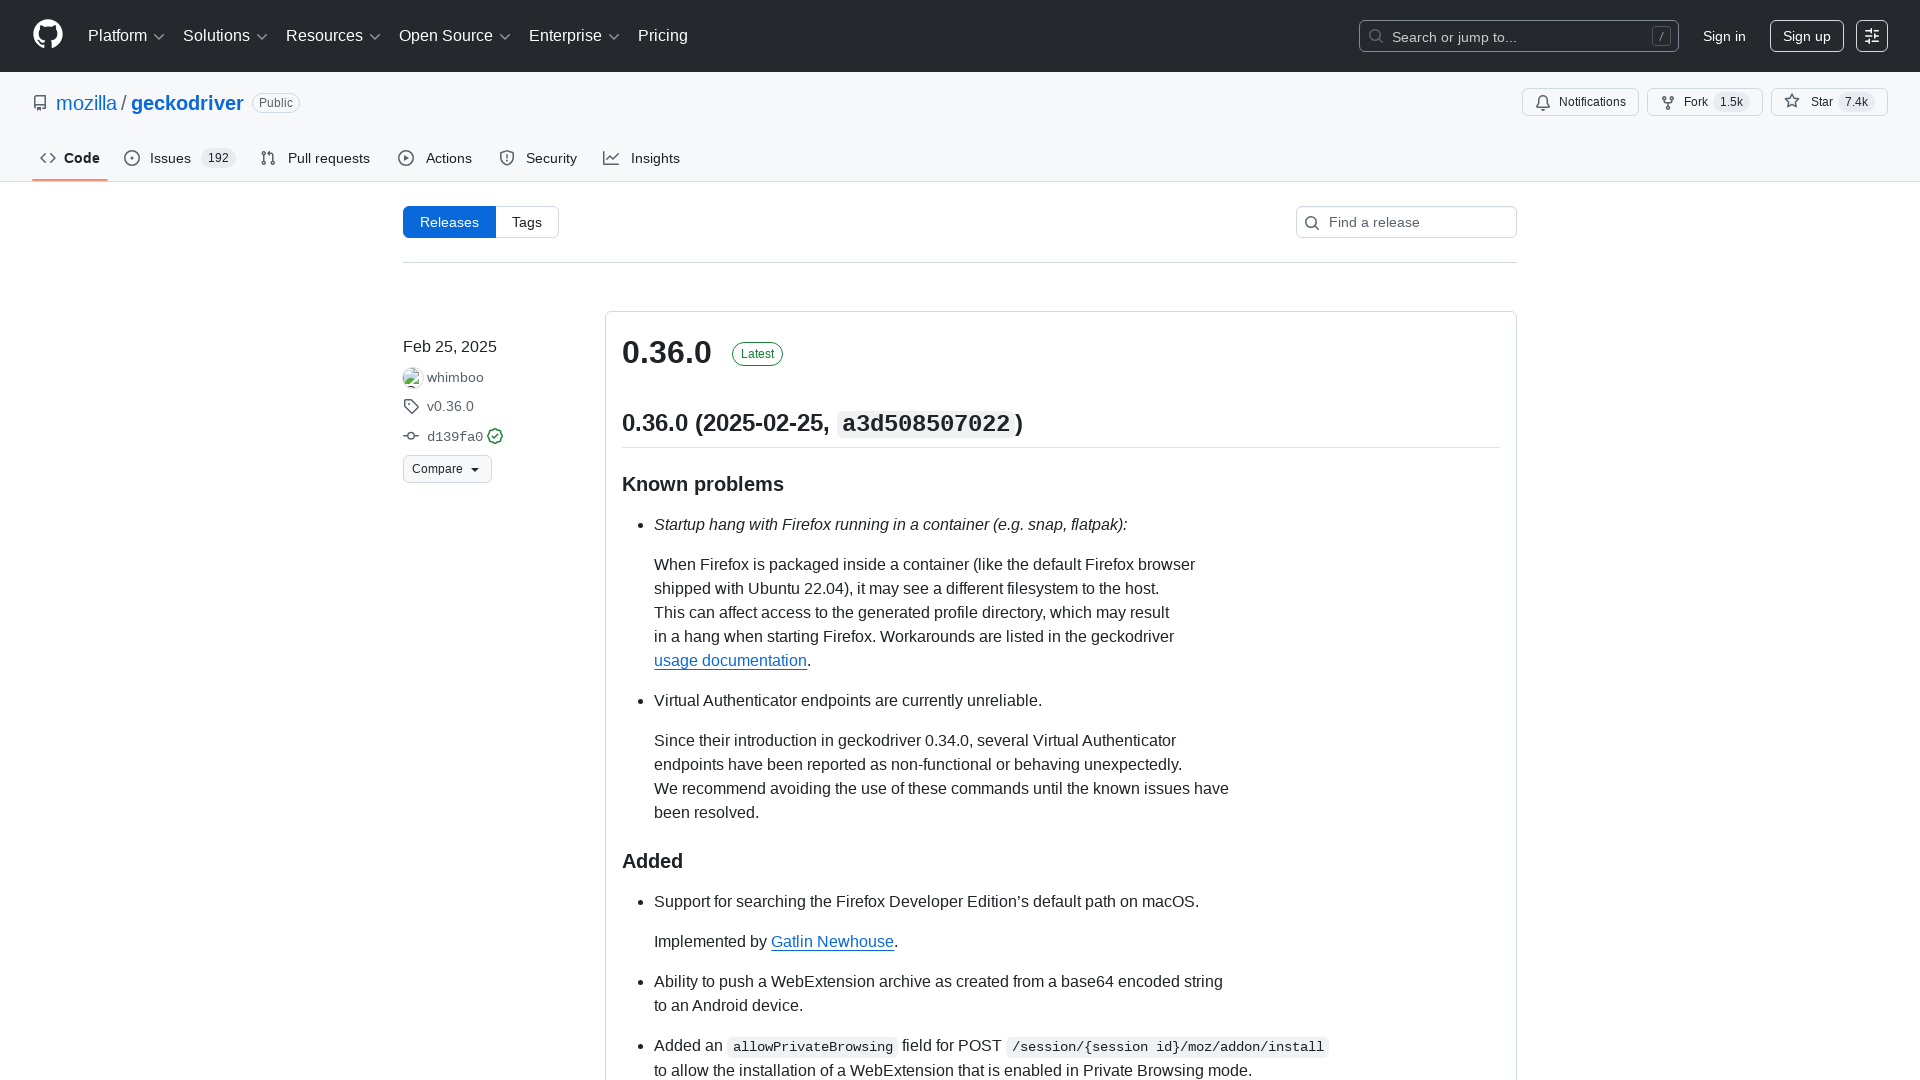